Tests that the toggle-all checkbox updates state when individual items are completed or cleared

Starting URL: https://demo.playwright.dev/todomvc

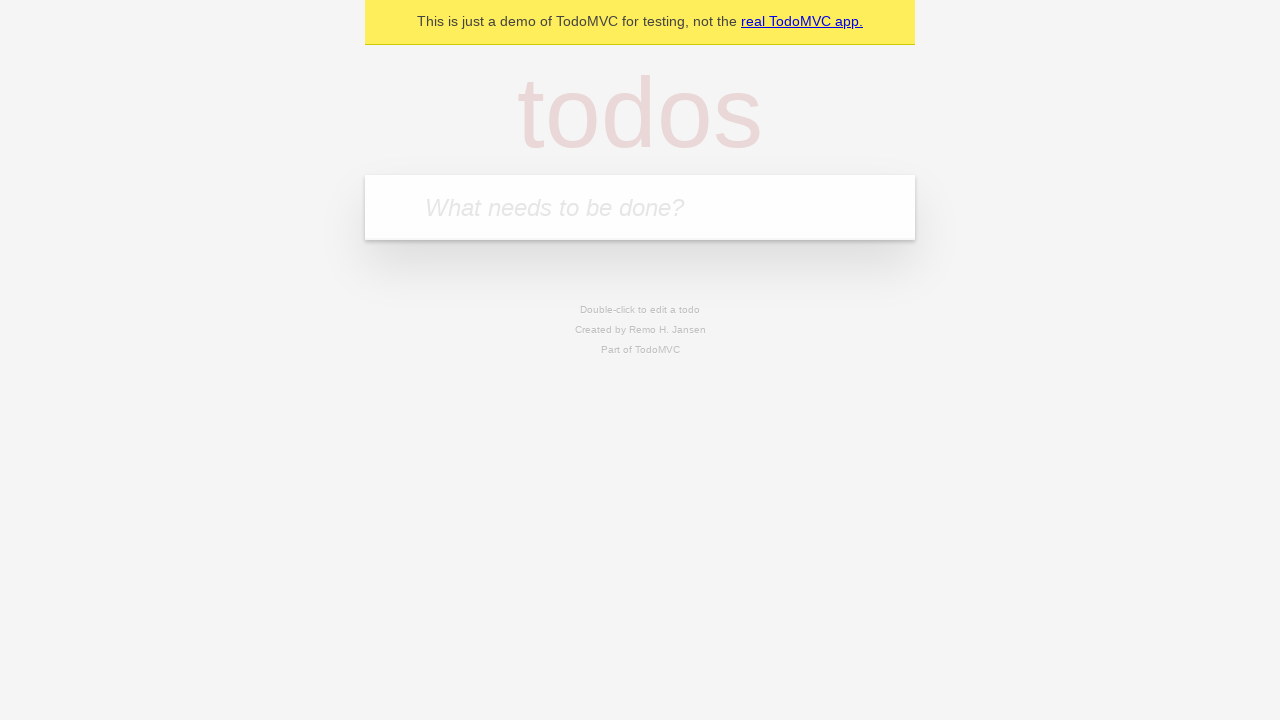

Filled input field with 'buy some cheese' on internal:attr=[placeholder="What needs to be done?"i]
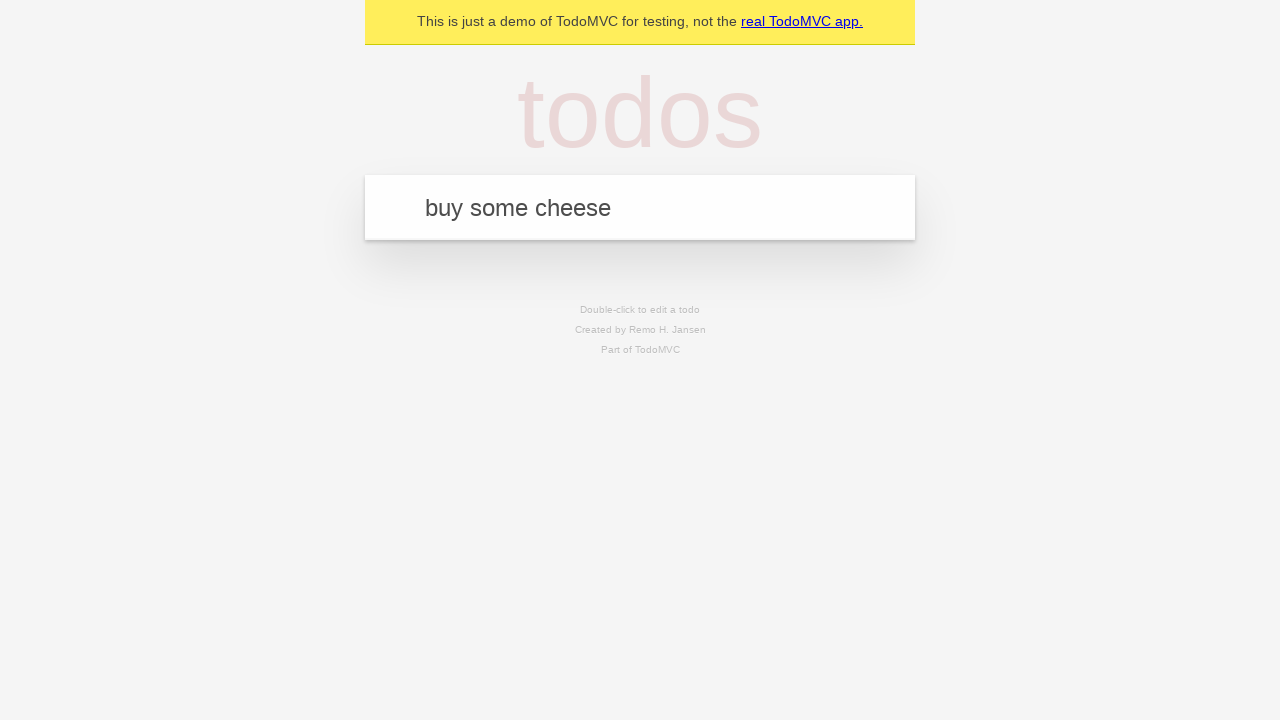

Pressed Enter to add first todo item on internal:attr=[placeholder="What needs to be done?"i]
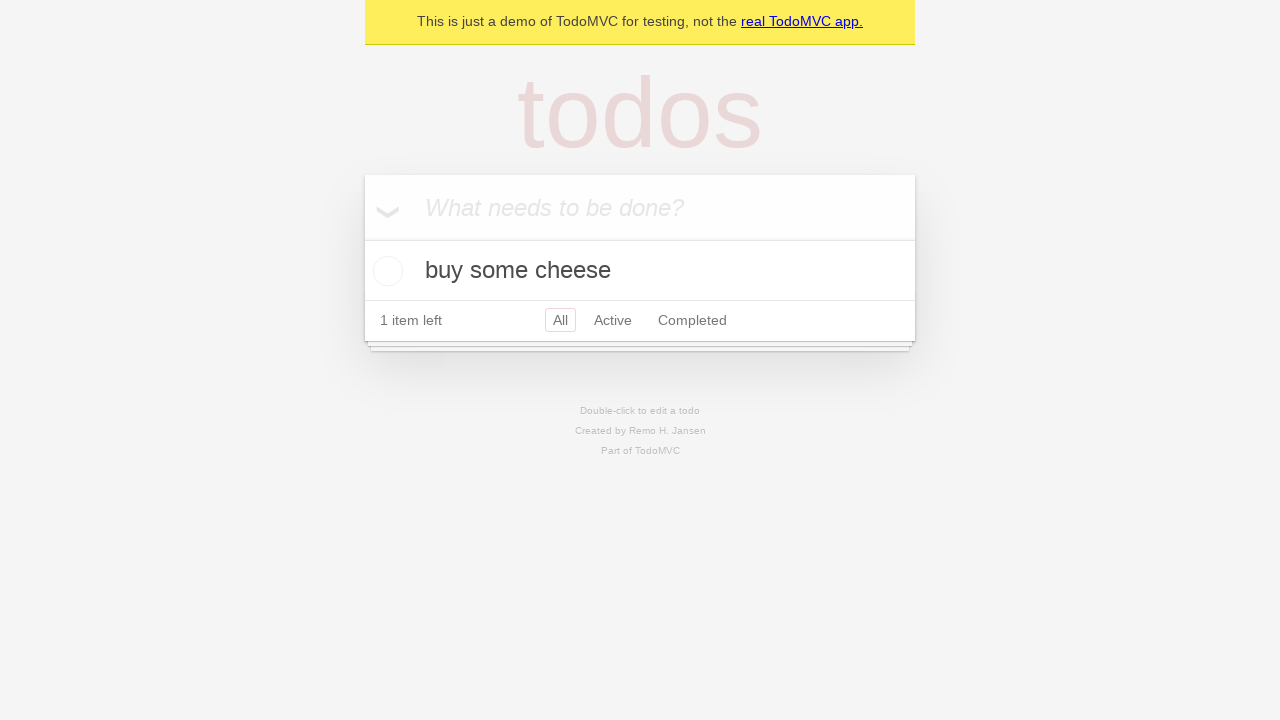

Filled input field with 'feed the cat' on internal:attr=[placeholder="What needs to be done?"i]
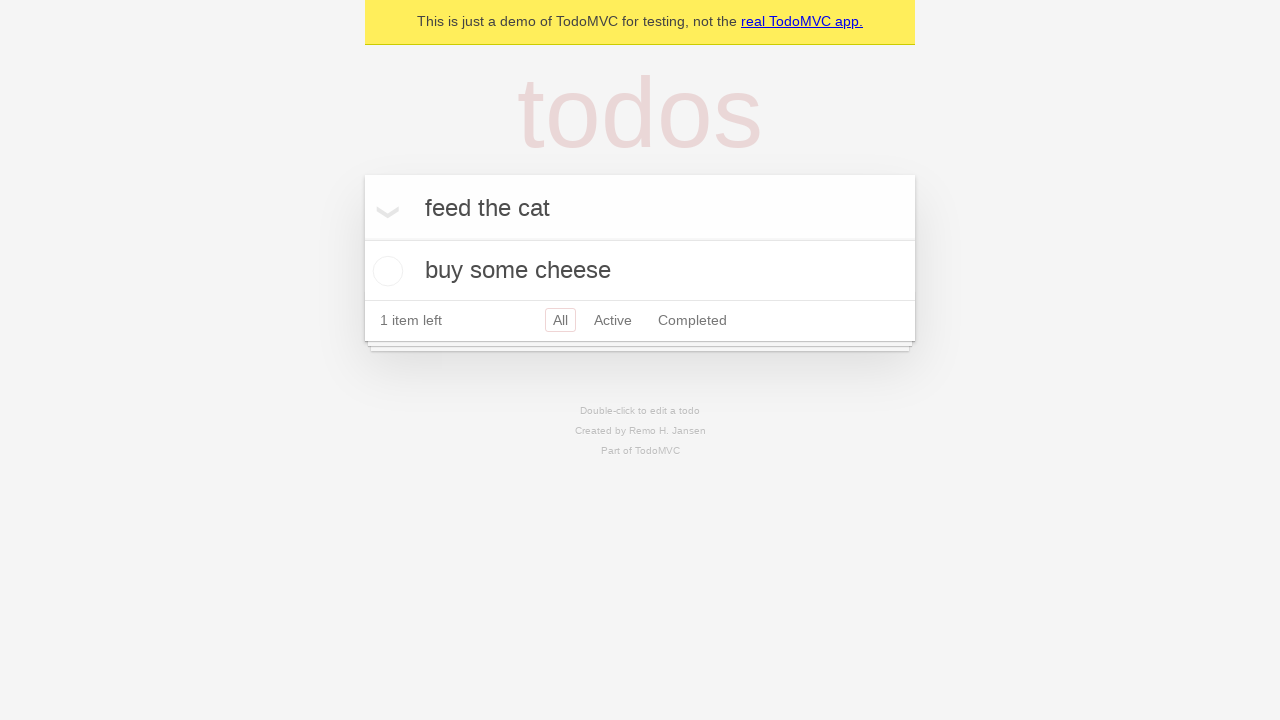

Pressed Enter to add second todo item on internal:attr=[placeholder="What needs to be done?"i]
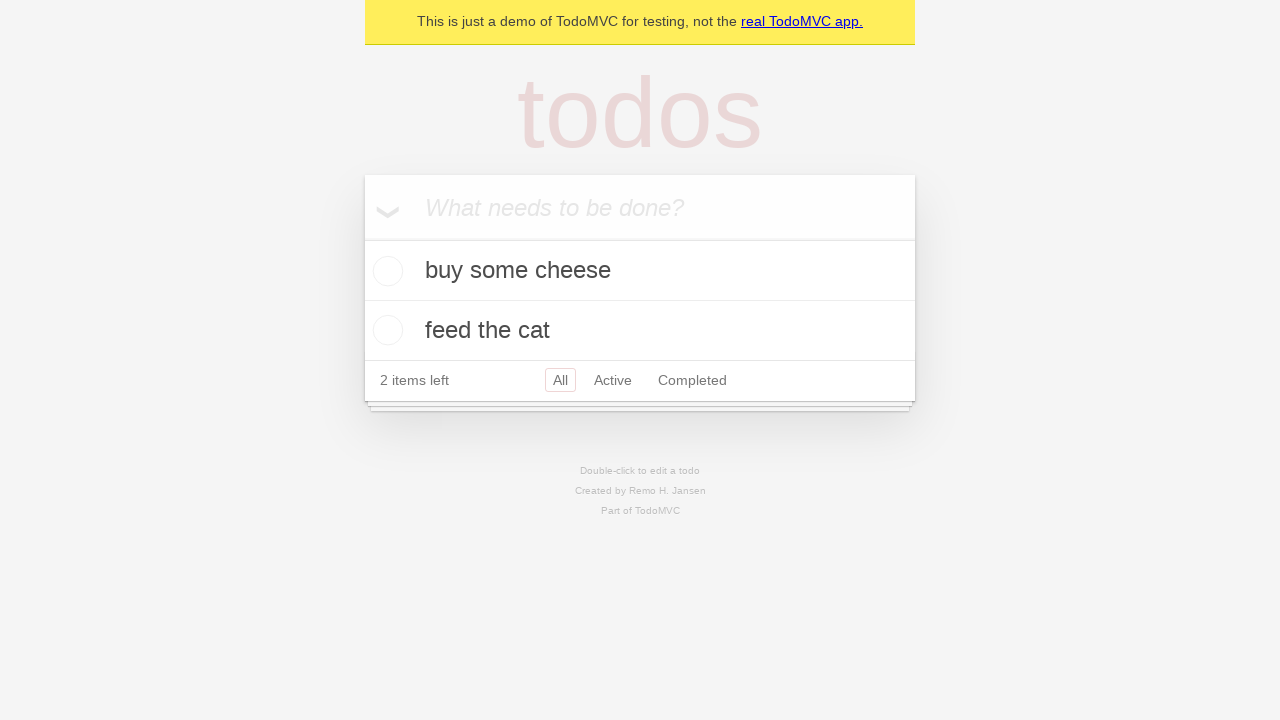

Filled input field with 'book a doctors appointment' on internal:attr=[placeholder="What needs to be done?"i]
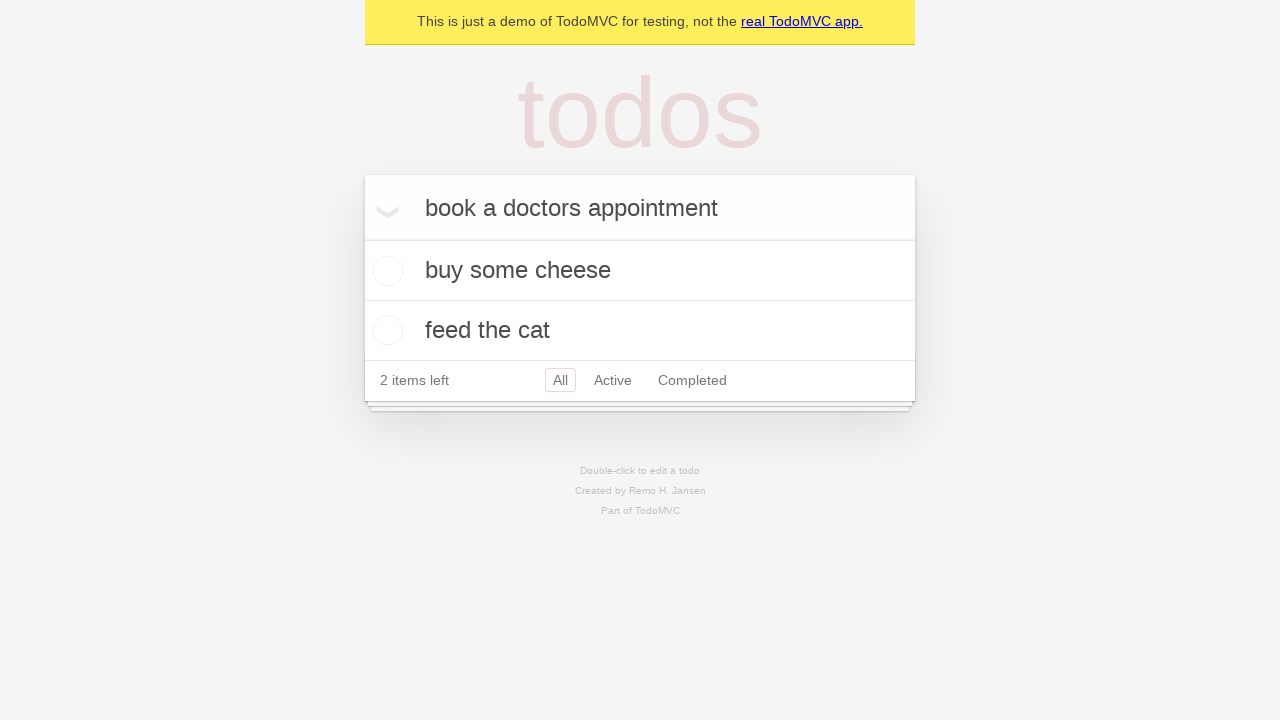

Pressed Enter to add third todo item on internal:attr=[placeholder="What needs to be done?"i]
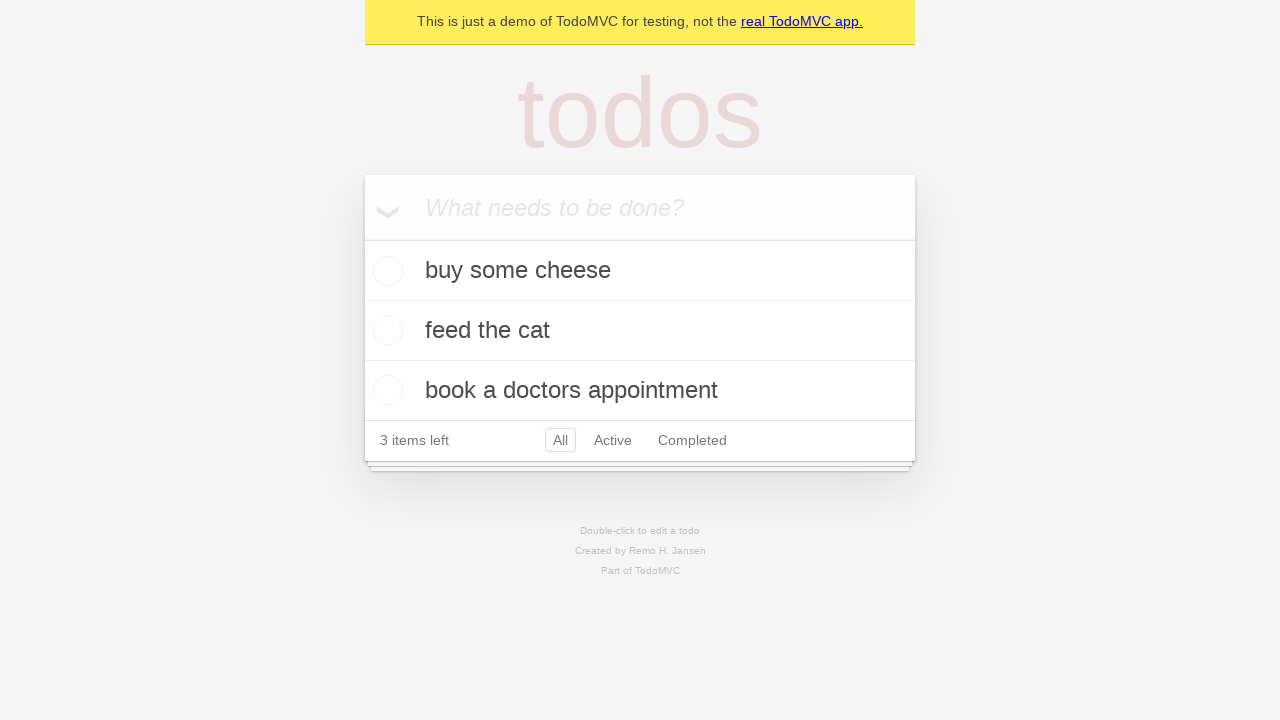

Checked the 'Mark all as complete' toggle button at (362, 238) on internal:label="Mark all as complete"i
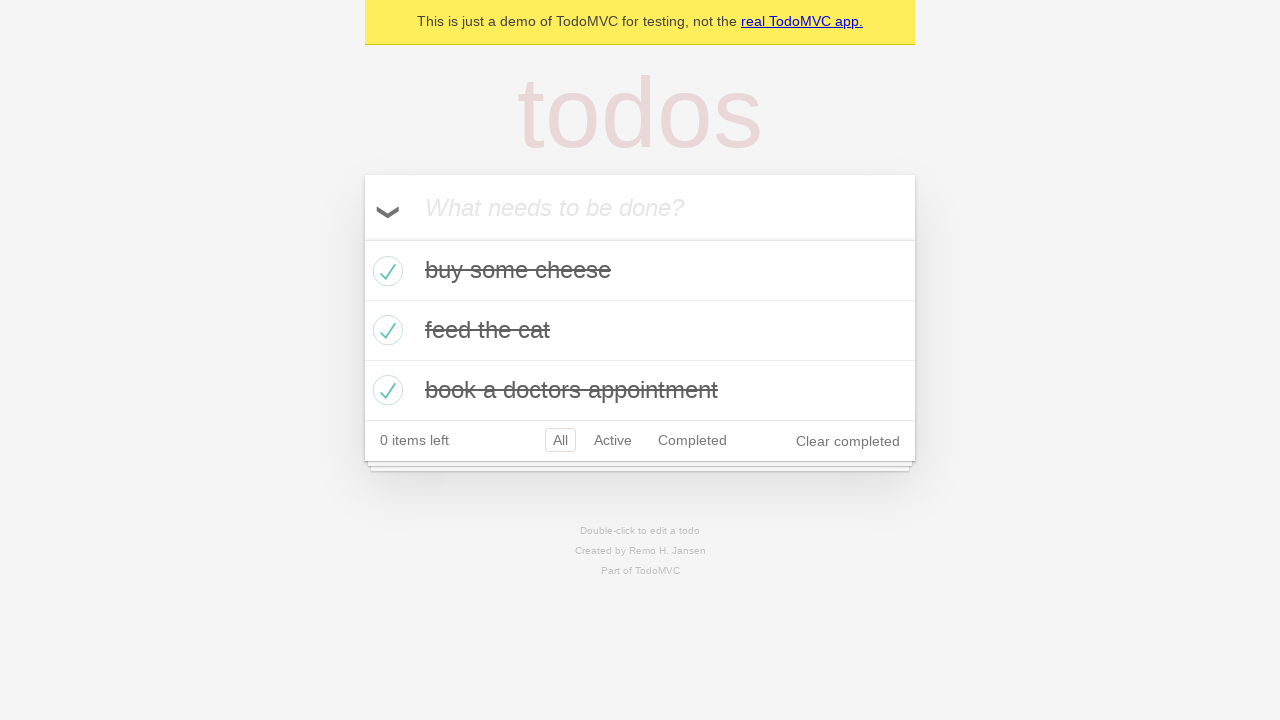

Unchecked the first todo item at (385, 271) on internal:testid=[data-testid="todo-item"s] >> nth=0 >> internal:role=checkbox
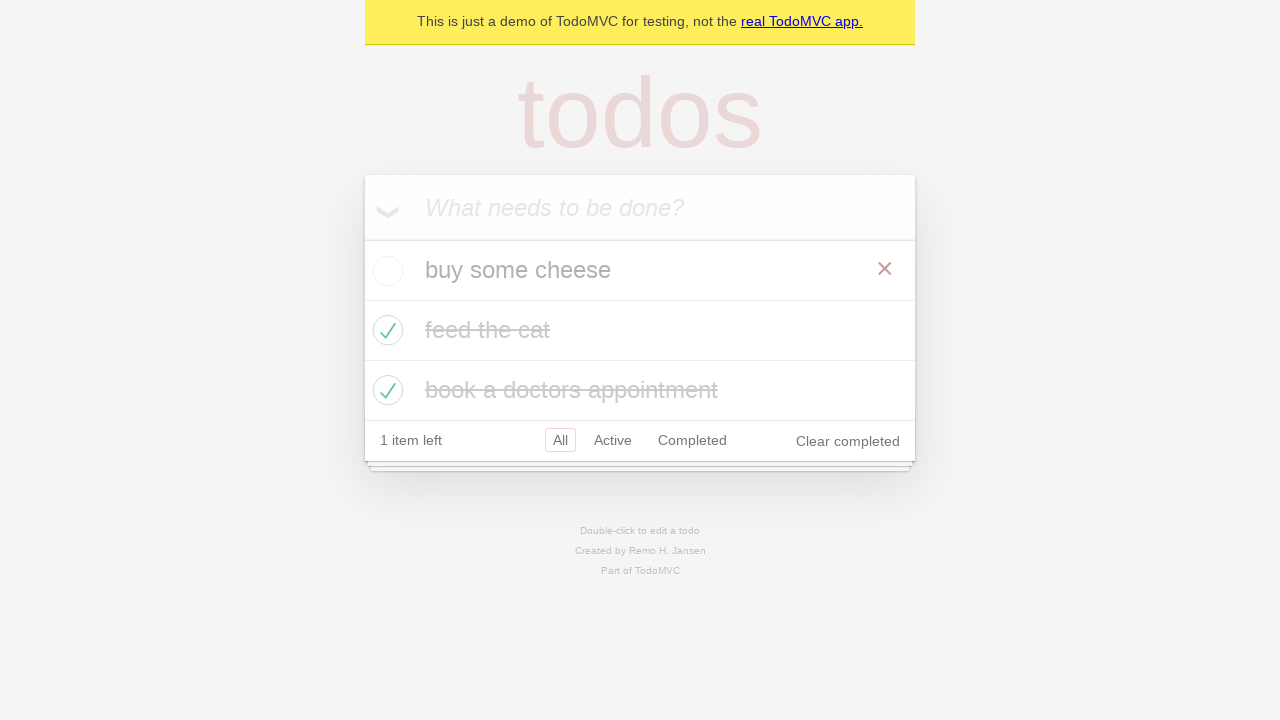

Re-checked the first todo item at (385, 271) on internal:testid=[data-testid="todo-item"s] >> nth=0 >> internal:role=checkbox
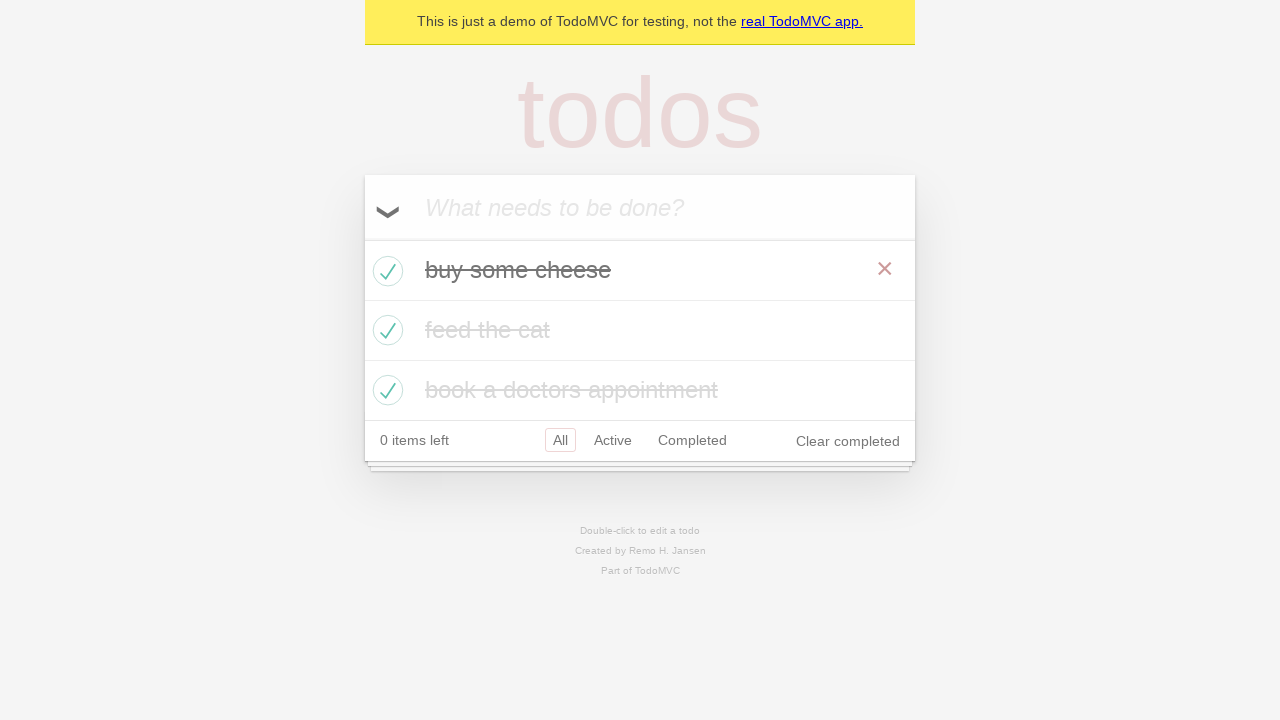

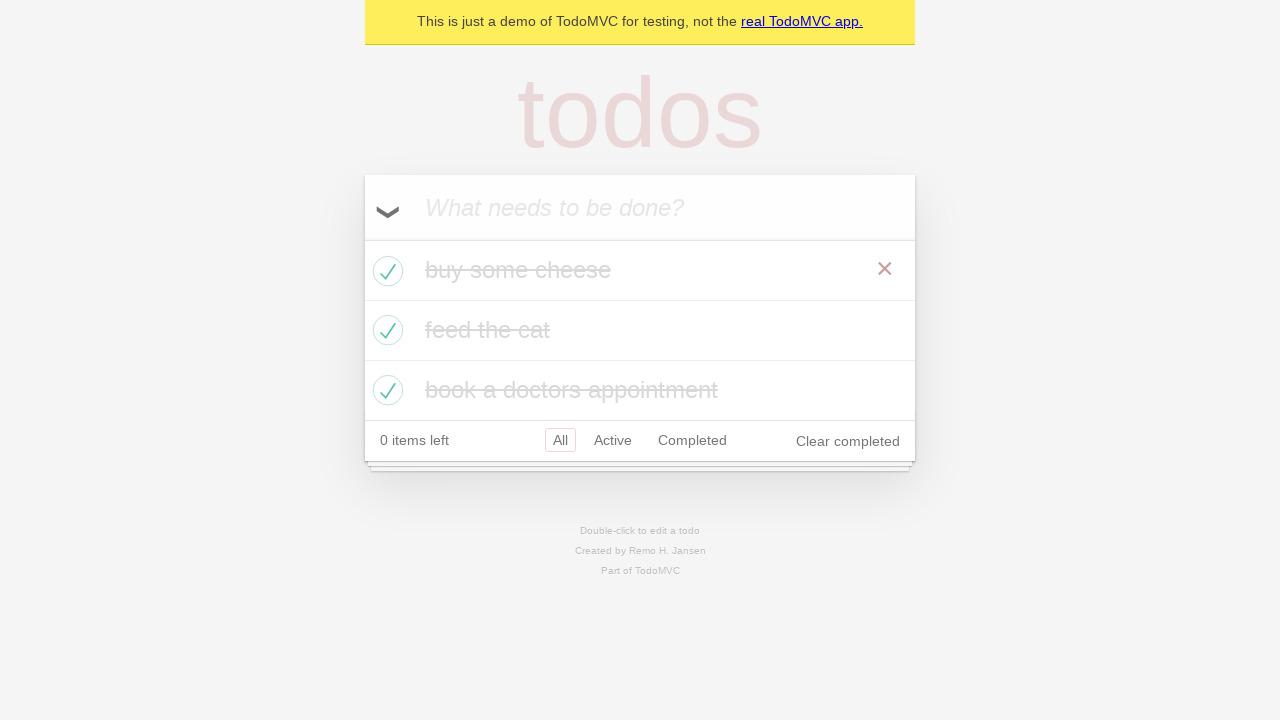